Tests that todo data persists after page reload

Starting URL: https://demo.playwright.dev/todomvc

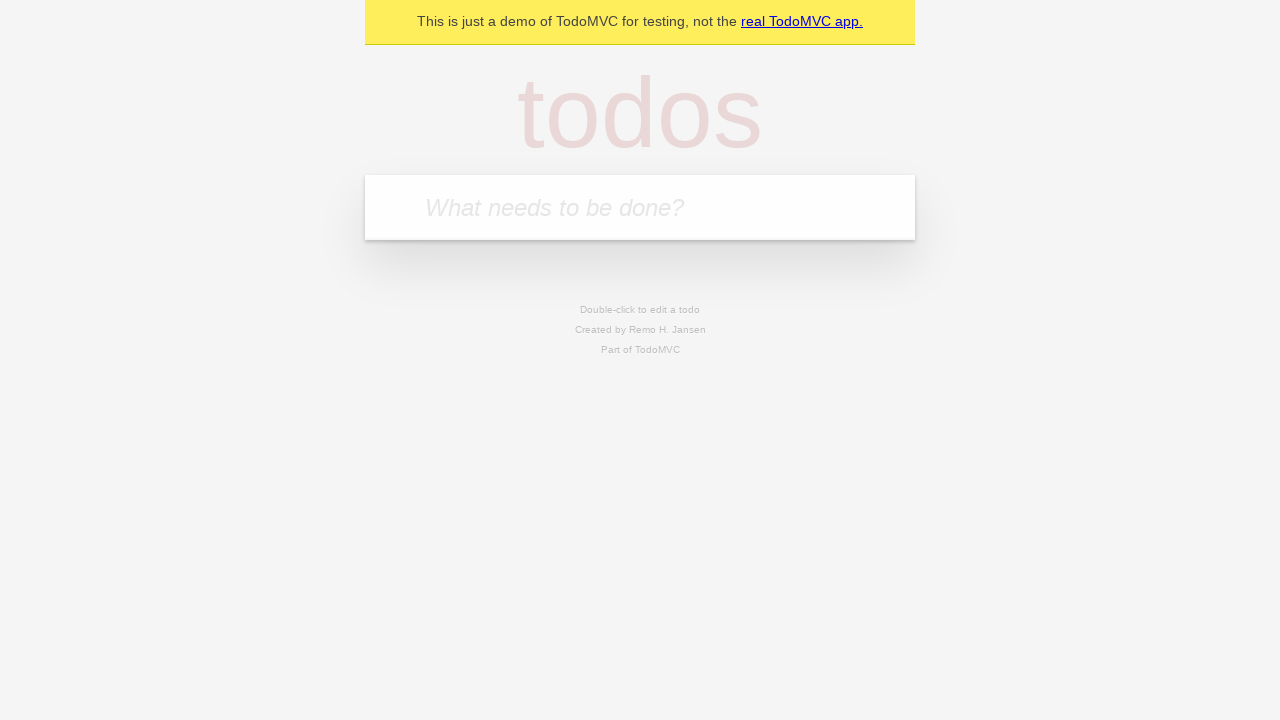

Filled todo input with 'buy some cheese' on internal:attr=[placeholder="What needs to be done?"i]
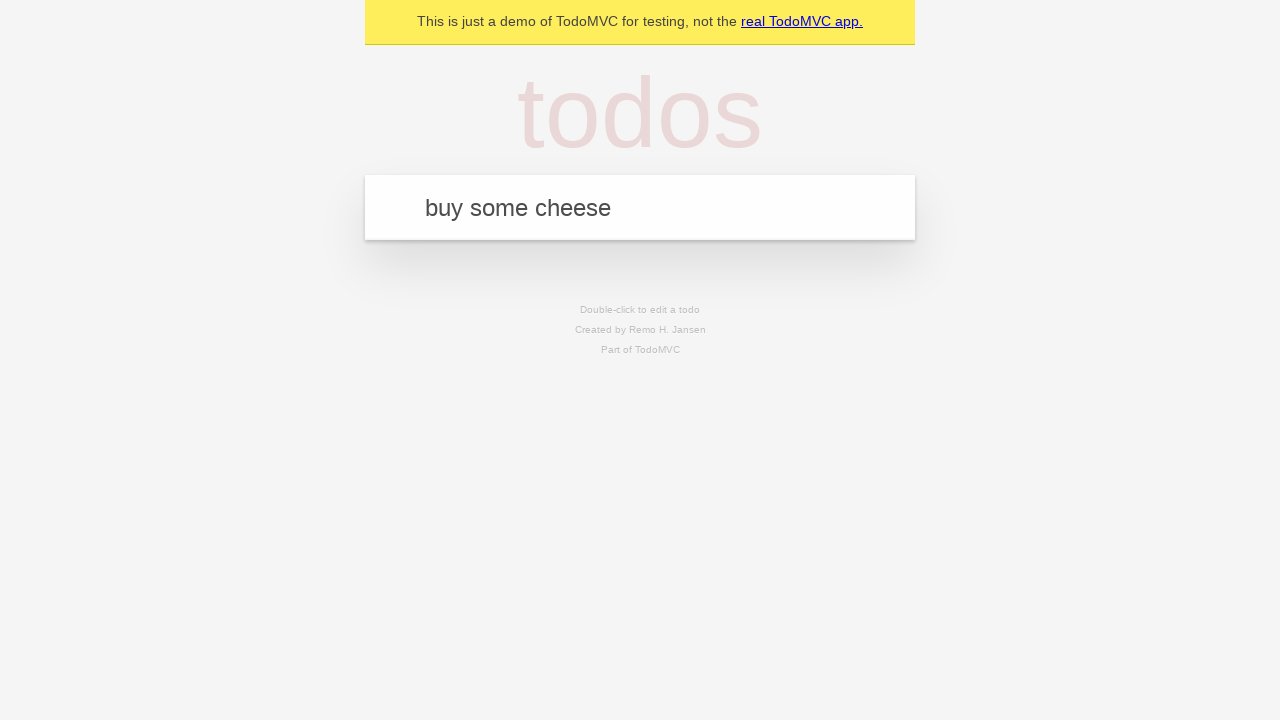

Pressed Enter to create first todo on internal:attr=[placeholder="What needs to be done?"i]
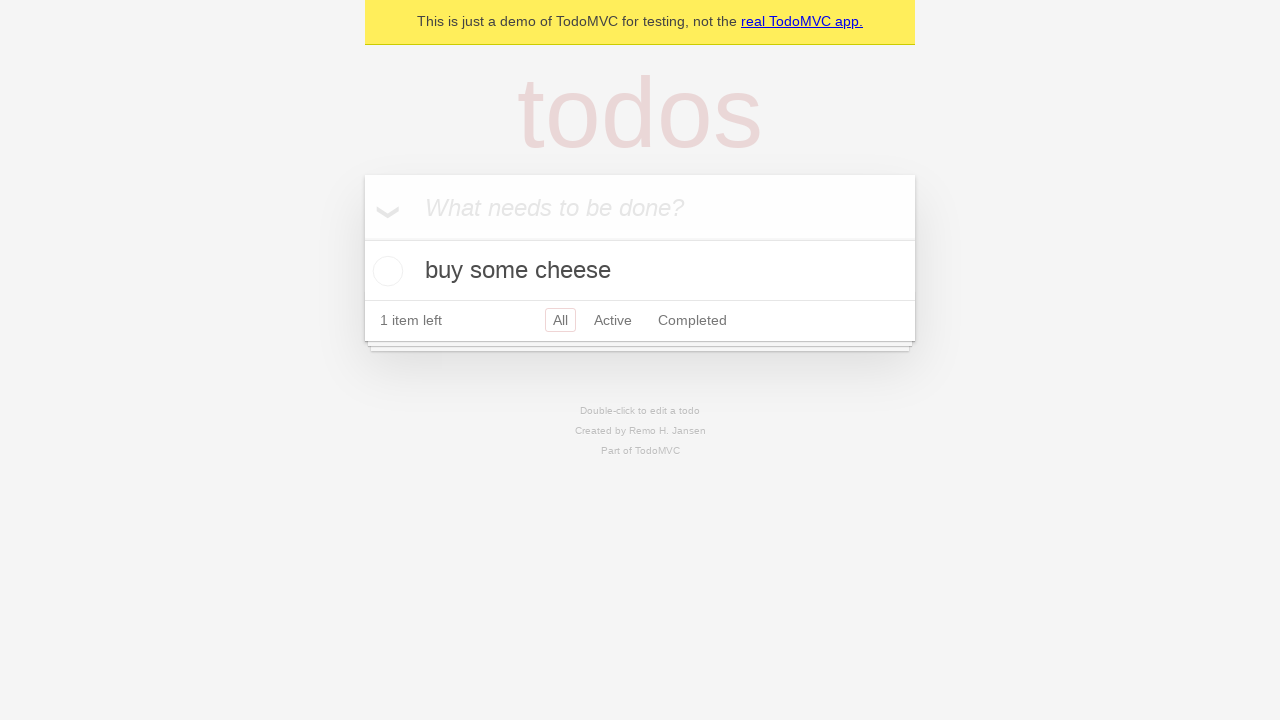

Filled todo input with 'feed the cat' on internal:attr=[placeholder="What needs to be done?"i]
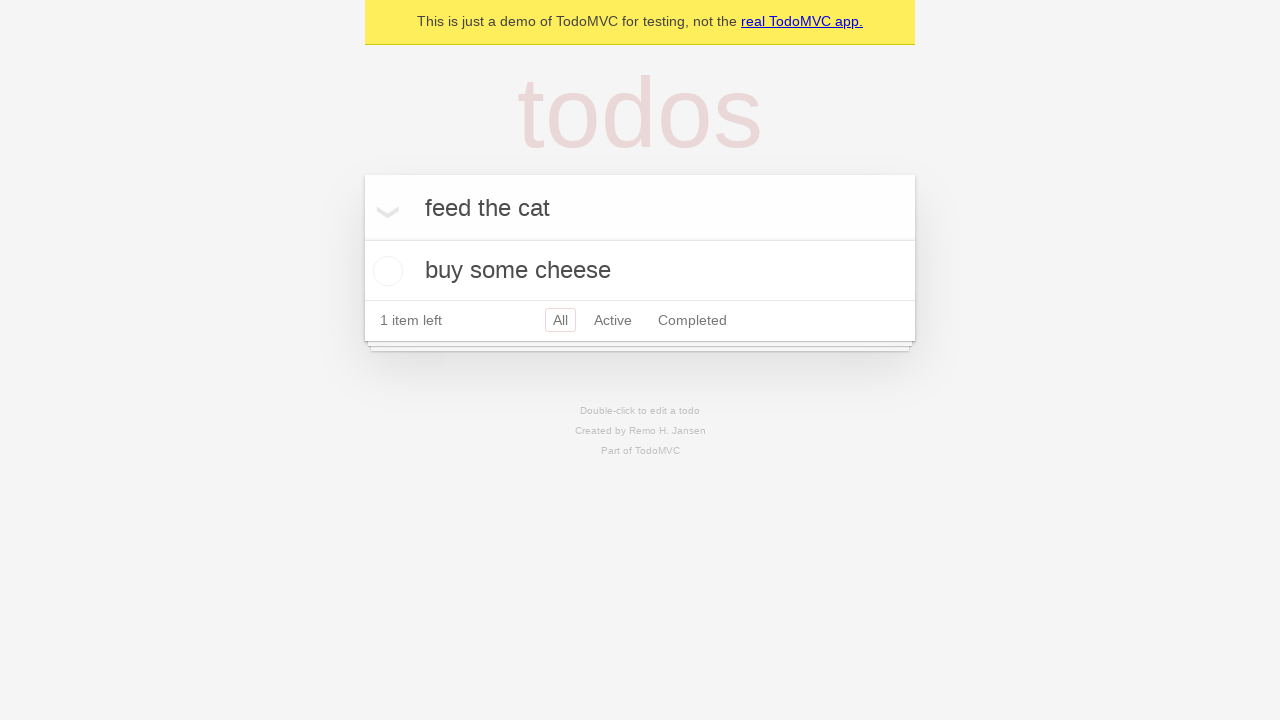

Pressed Enter to create second todo on internal:attr=[placeholder="What needs to be done?"i]
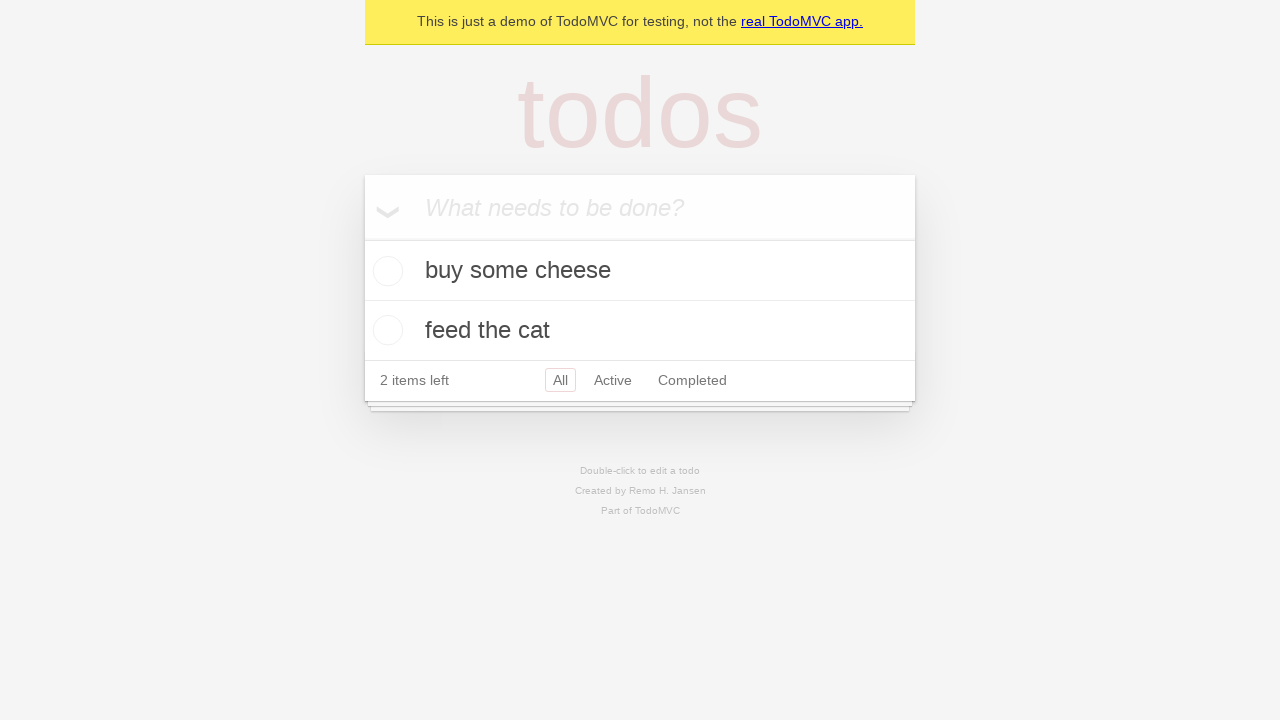

Checked the first todo item at (385, 271) on internal:testid=[data-testid="todo-item"s] >> nth=0 >> internal:role=checkbox
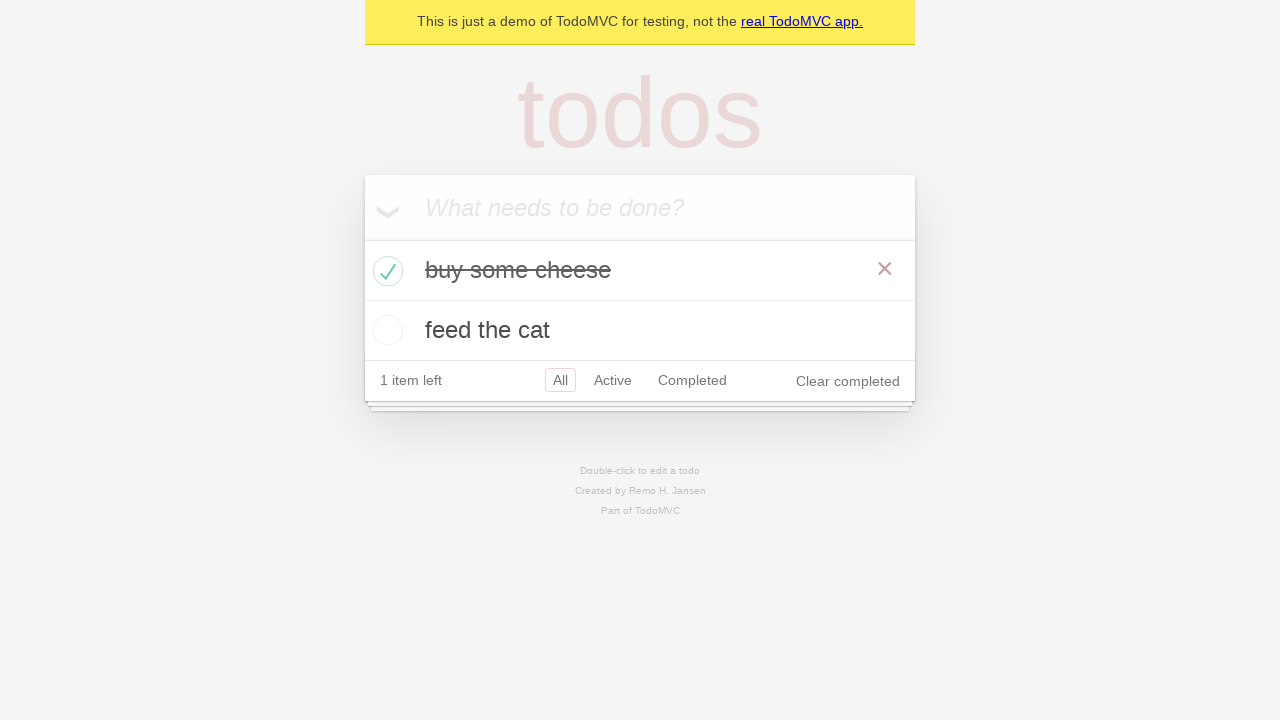

Reloaded the page to test data persistence
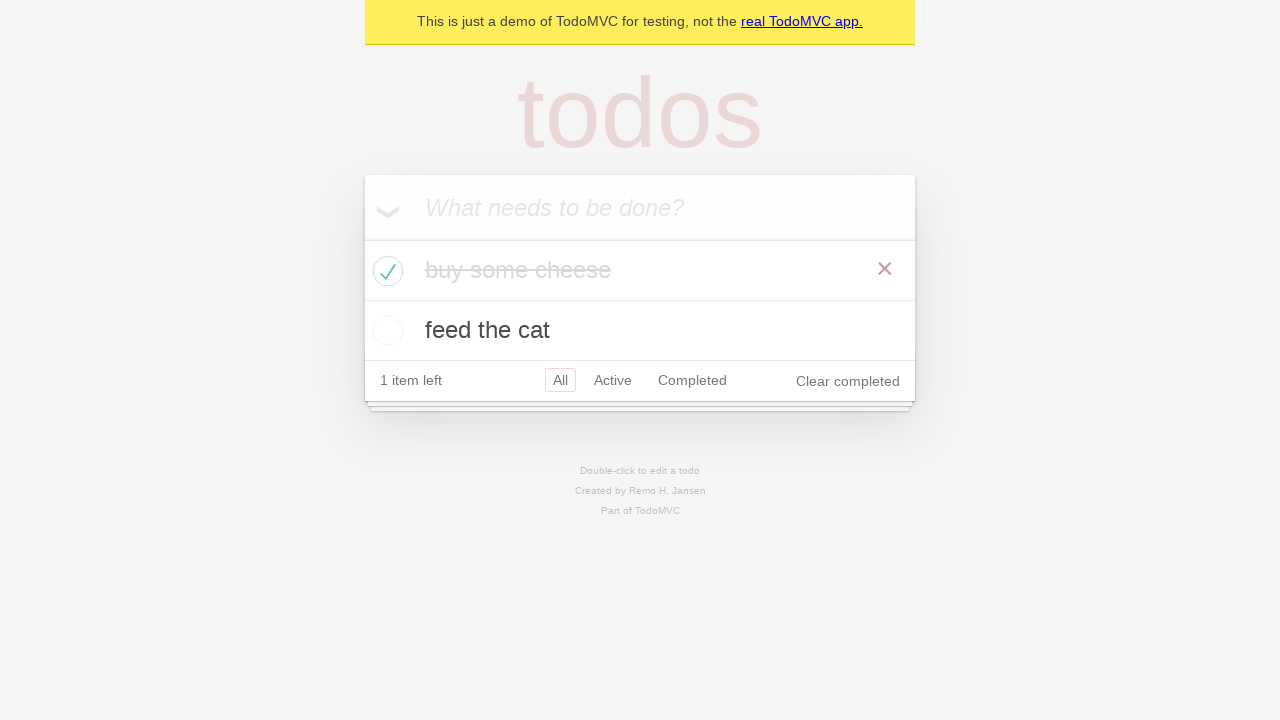

Todo items appeared after page reload - data persisted
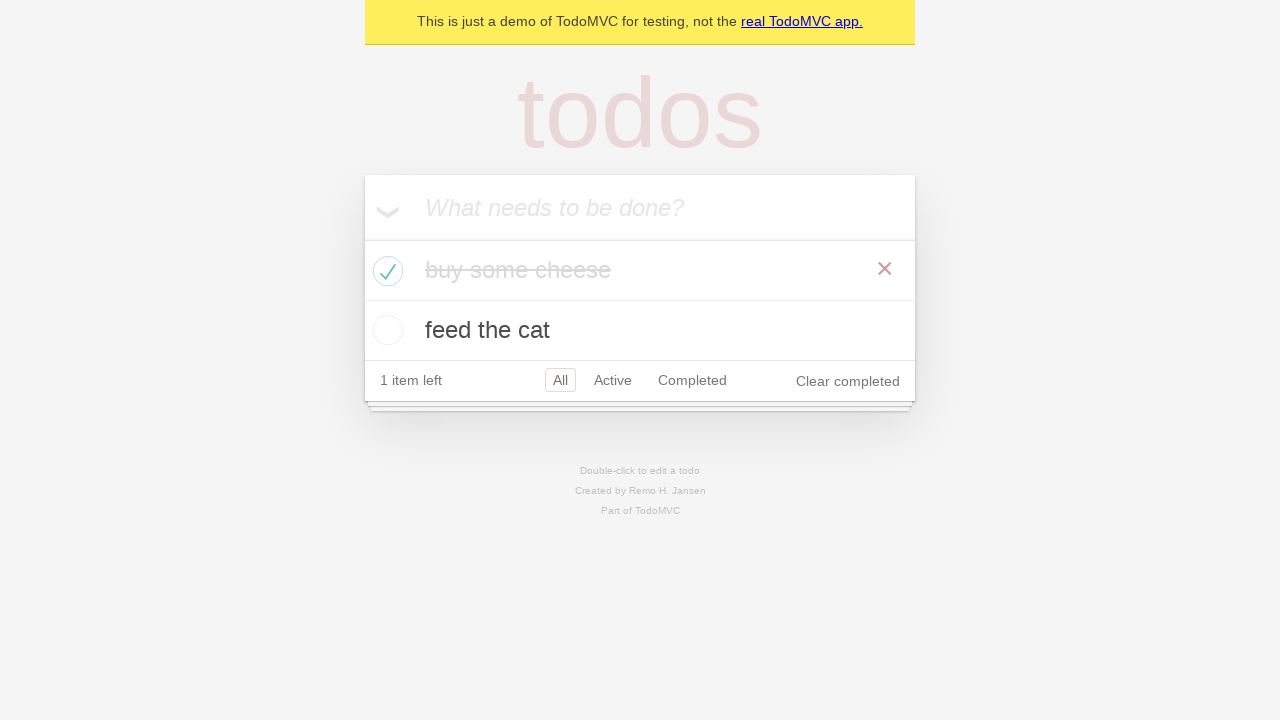

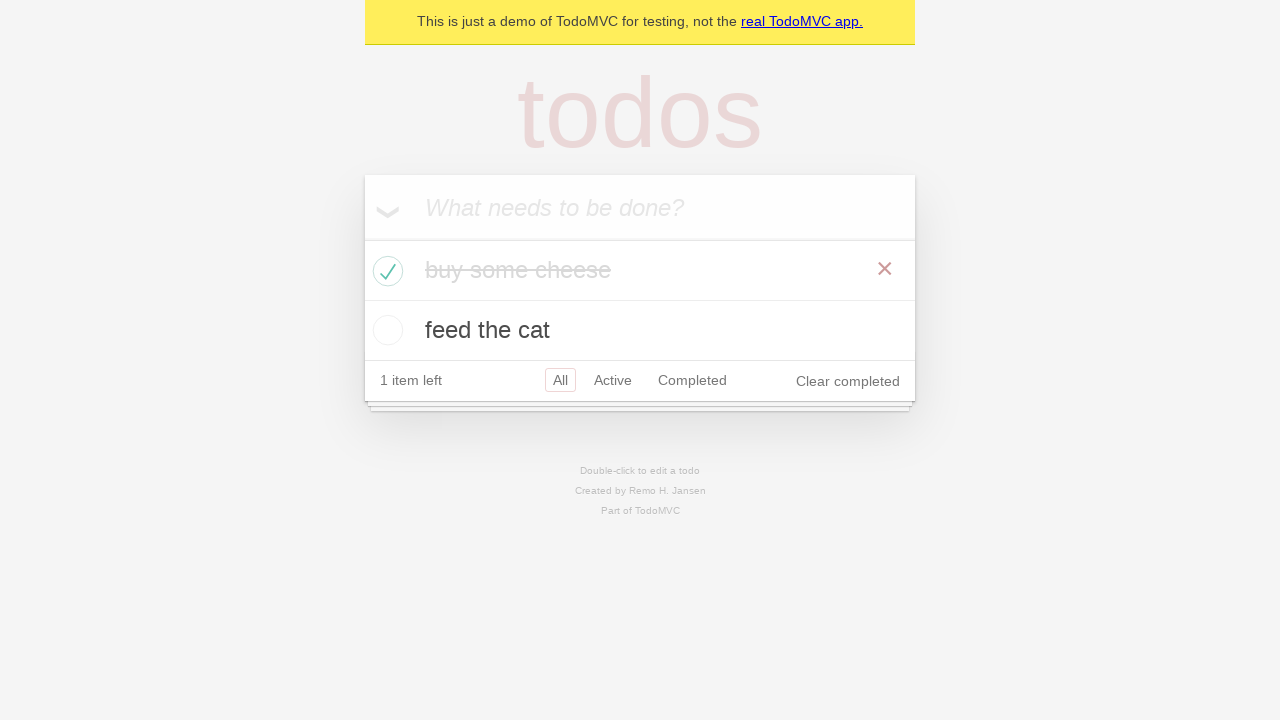